Opens Chrome browser - this is just browser initialization

Starting URL: https://learn-selenium-automation-testing.blogspot.in

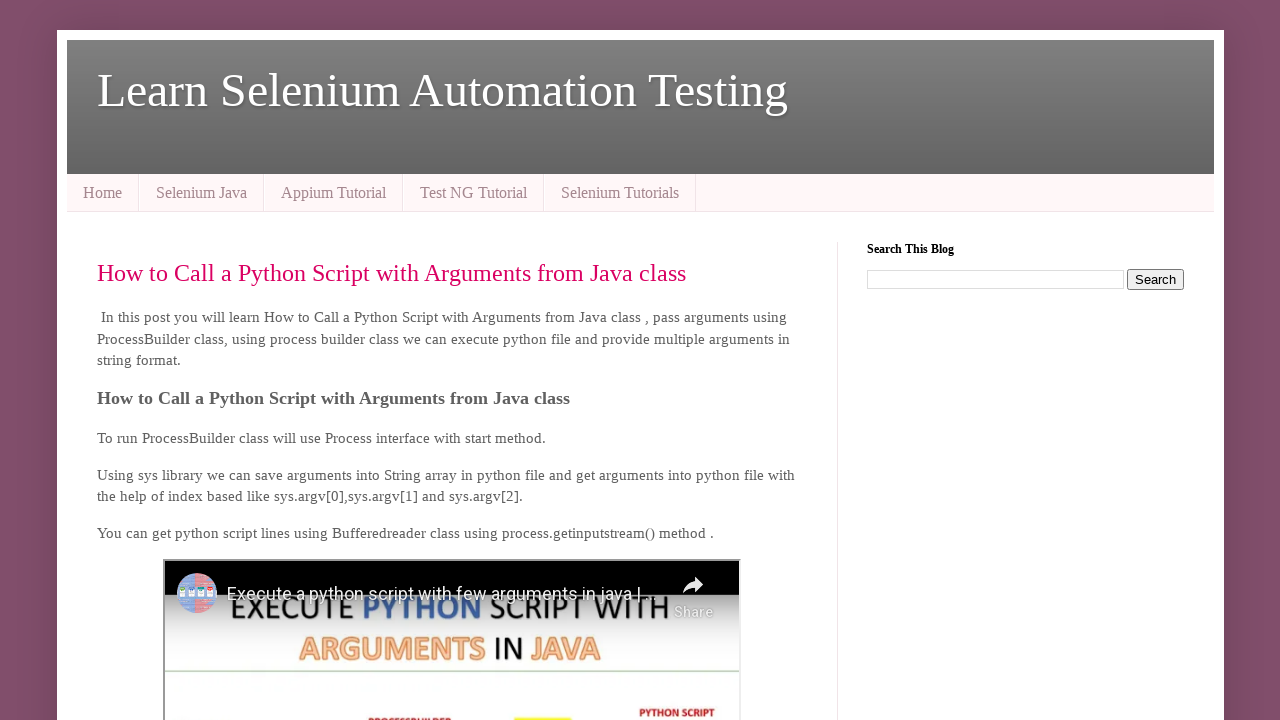

Chrome browser initialized and navigated to https://learn-selenium-automation-testing.blogspot.in
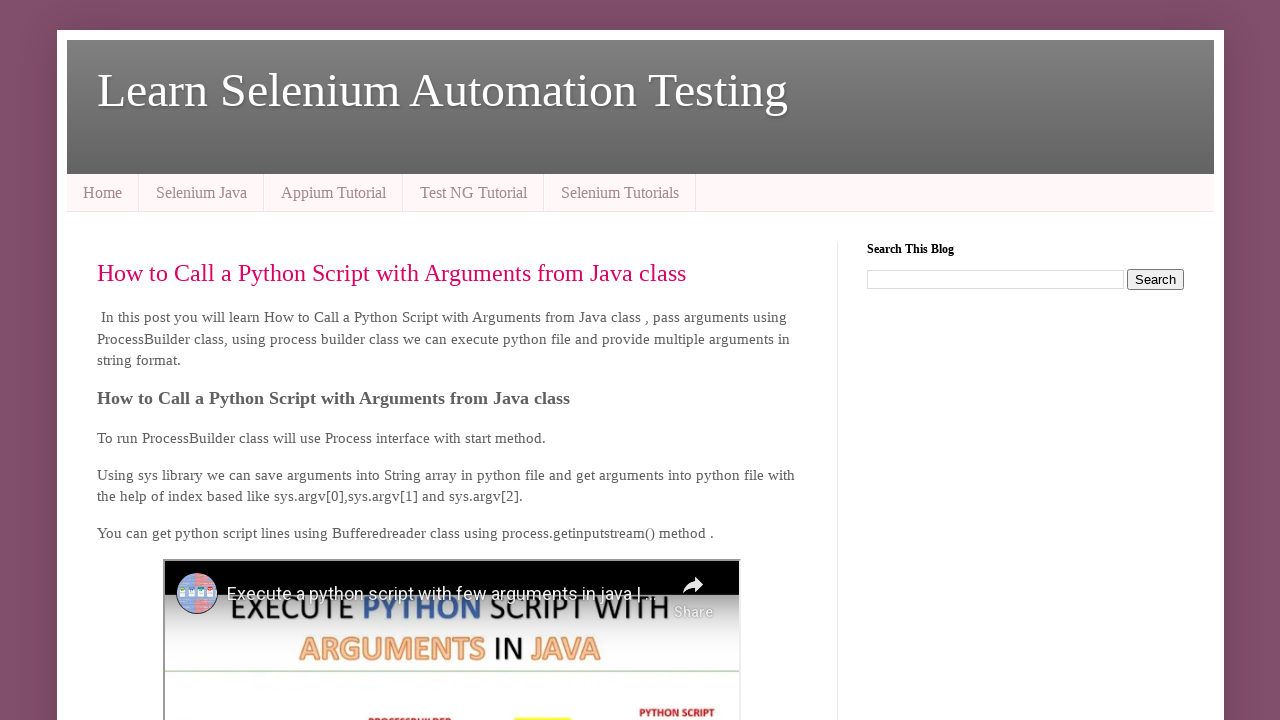

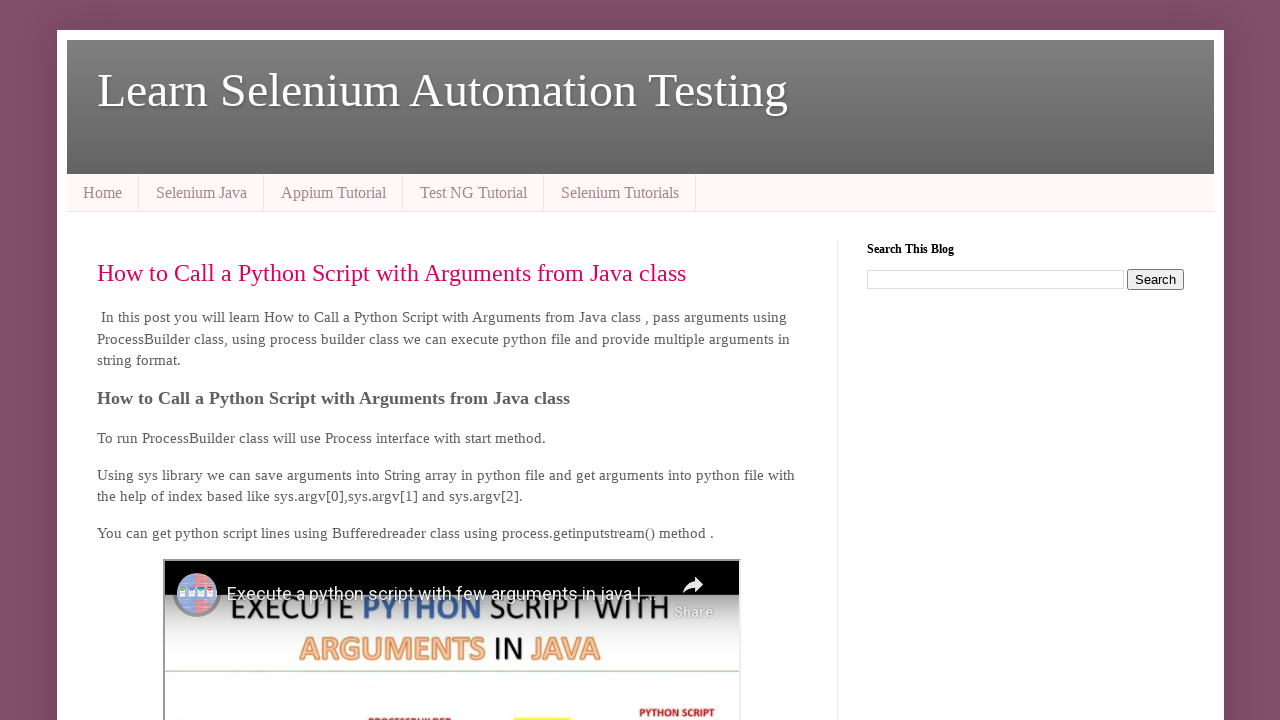